Tests switching between browser tabs by clicking a link that opens a new window and then switching to that new tab

Starting URL: https://the-internet.herokuapp.com/

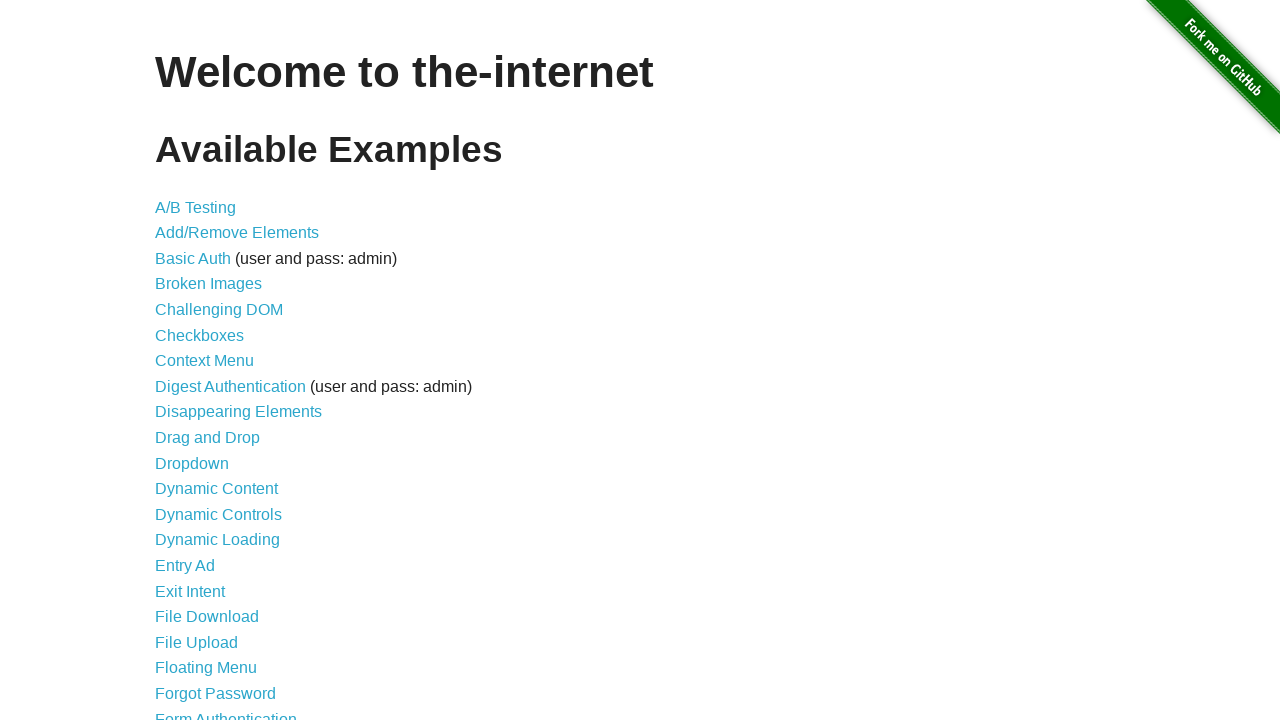

Clicked on Multiple Windows link at (218, 369) on a[href='/windows']
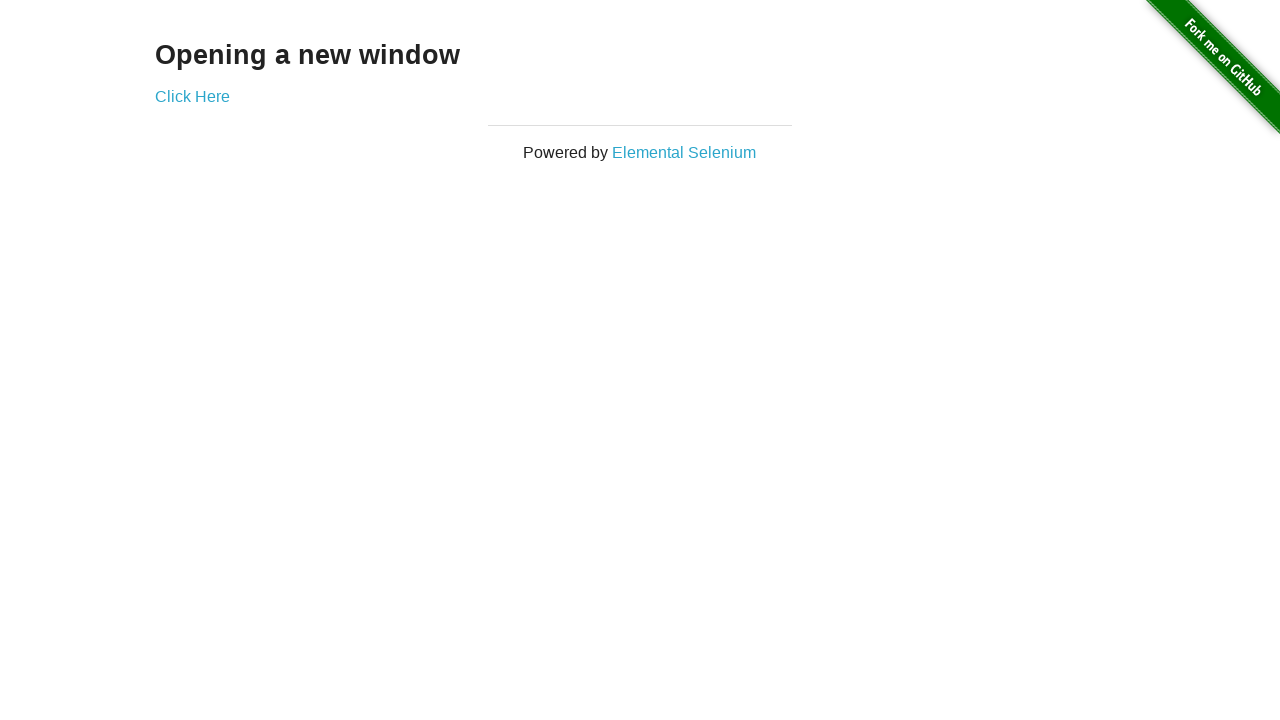

Clicked link to open new window/tab at (192, 96) on a[href='/windows/new']
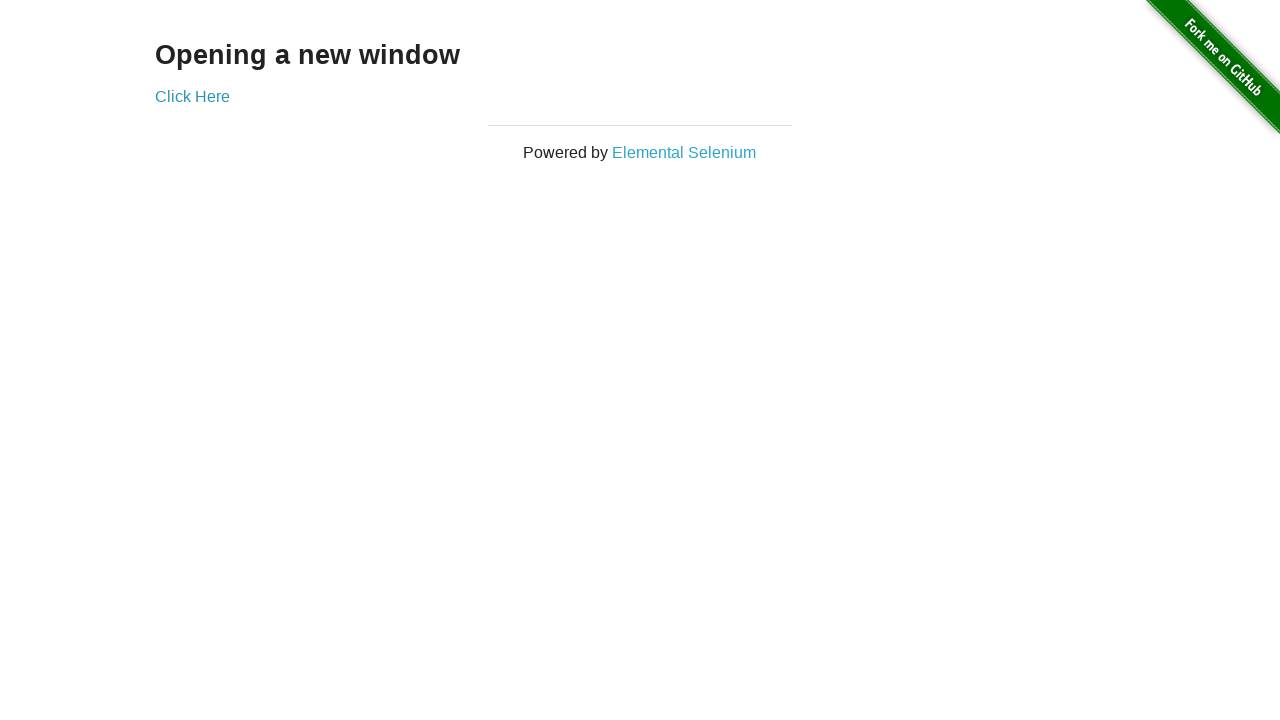

Retrieved new page/tab object
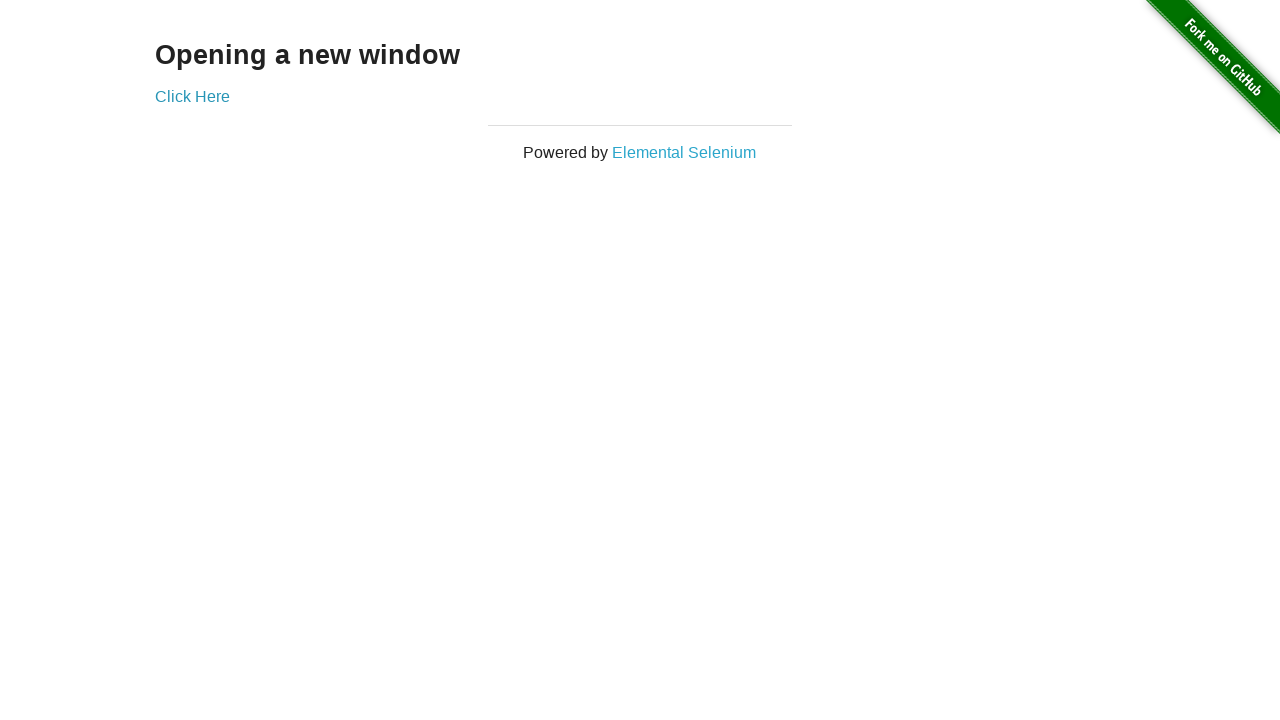

New page loaded successfully
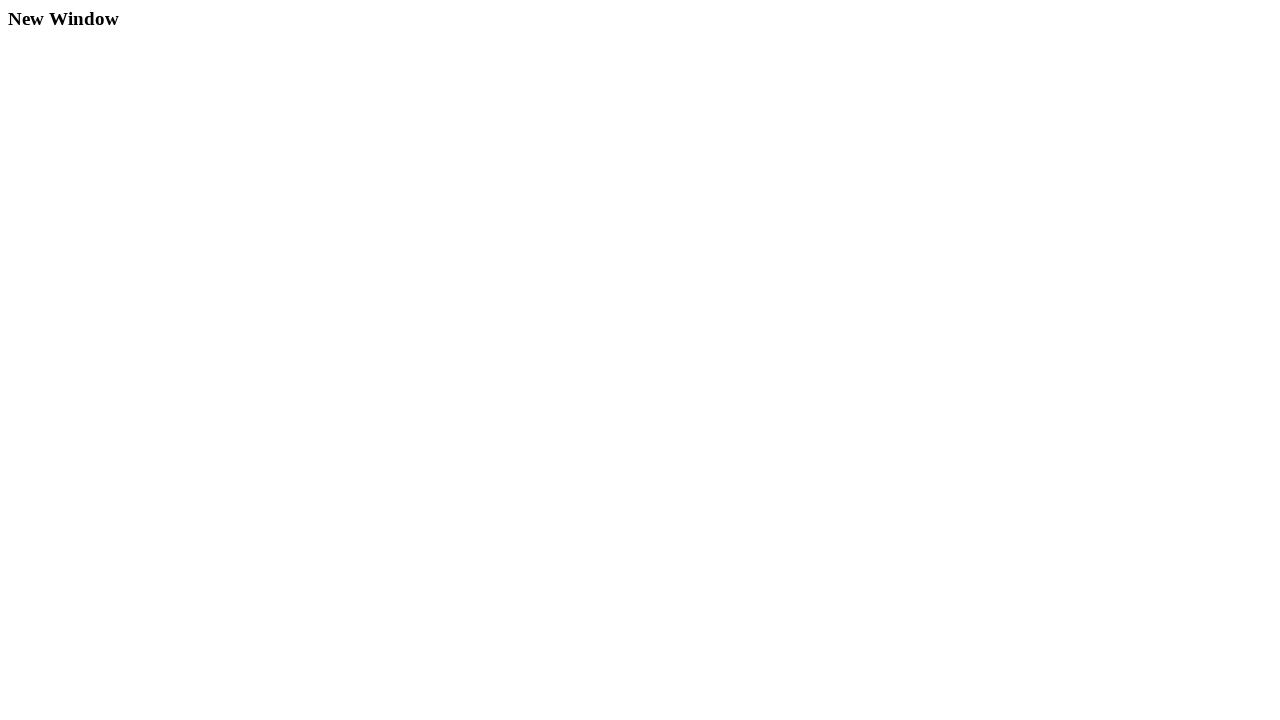

Verified new window title is 'New Window'
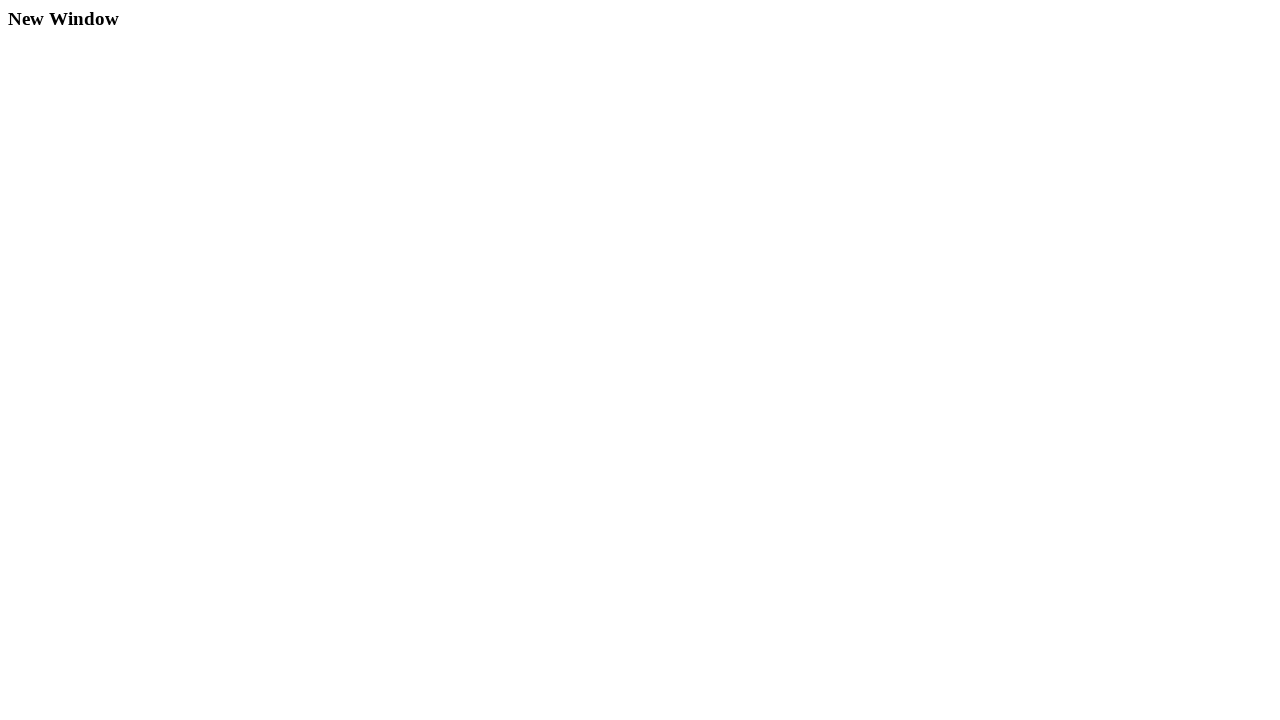

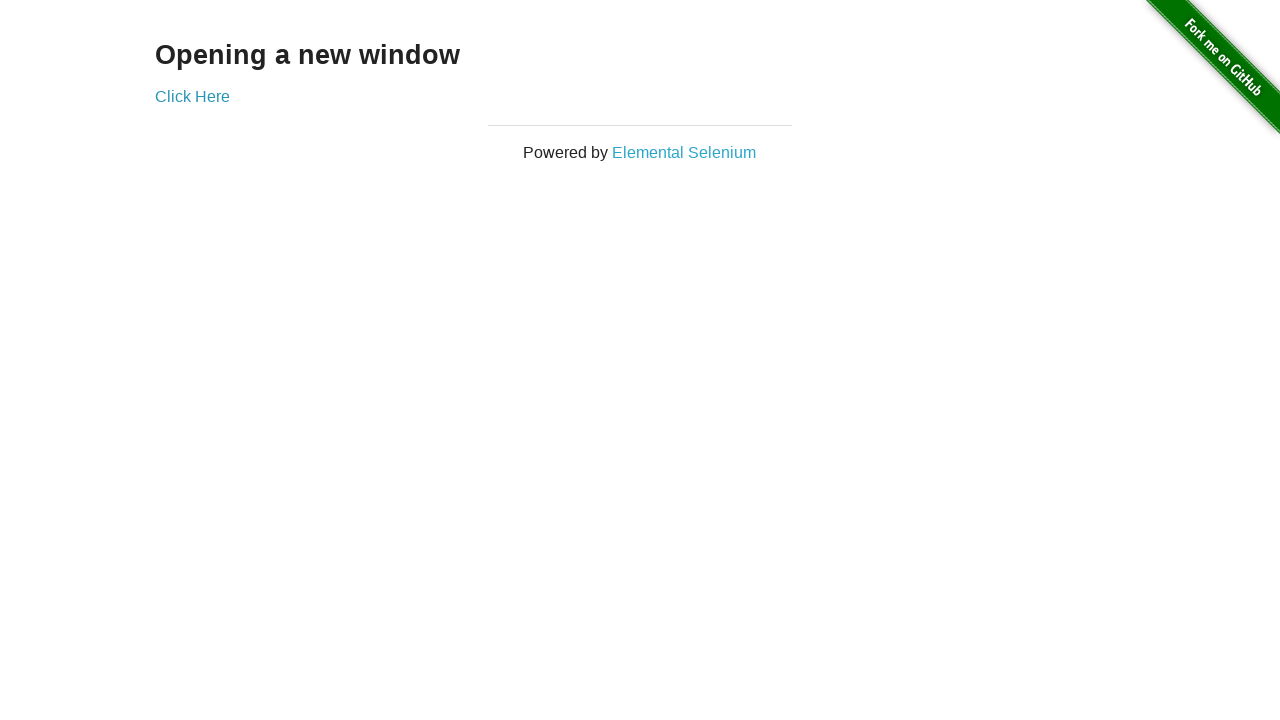